Navigates to Booking.com homepage and verifies the page title matches the expected value

Starting URL: https://booking.com

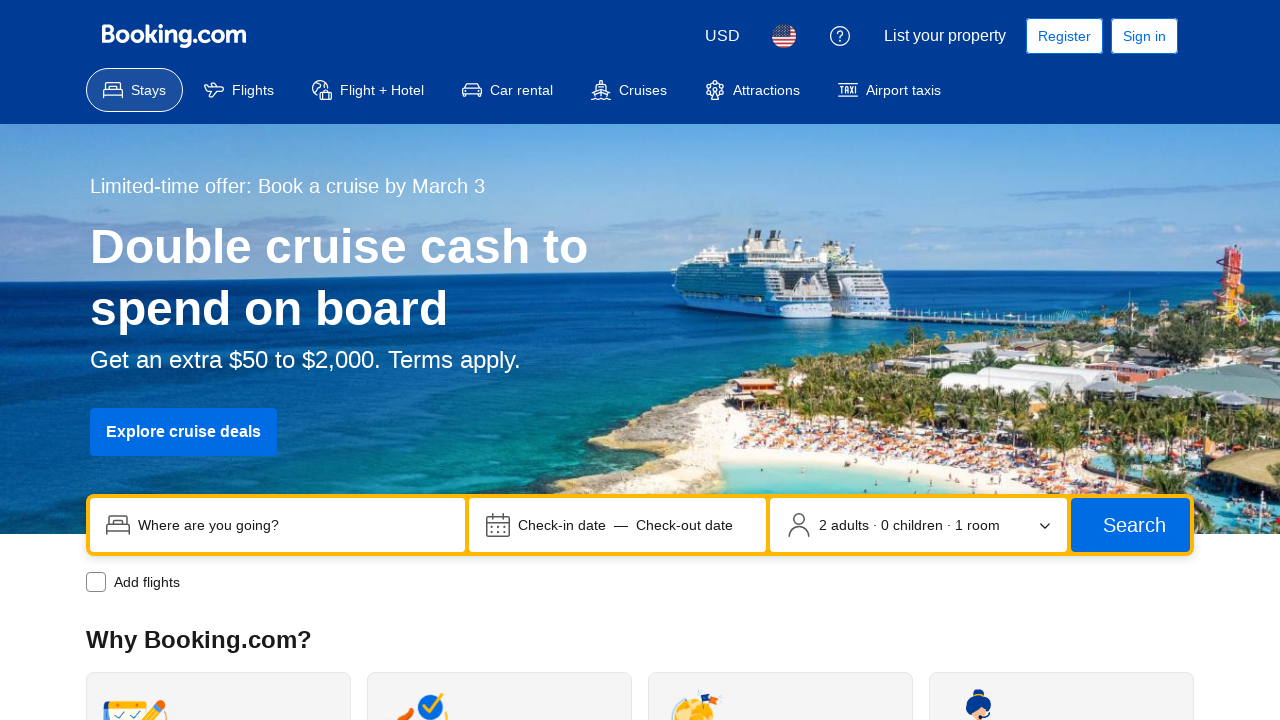

Navigated to Booking.com homepage
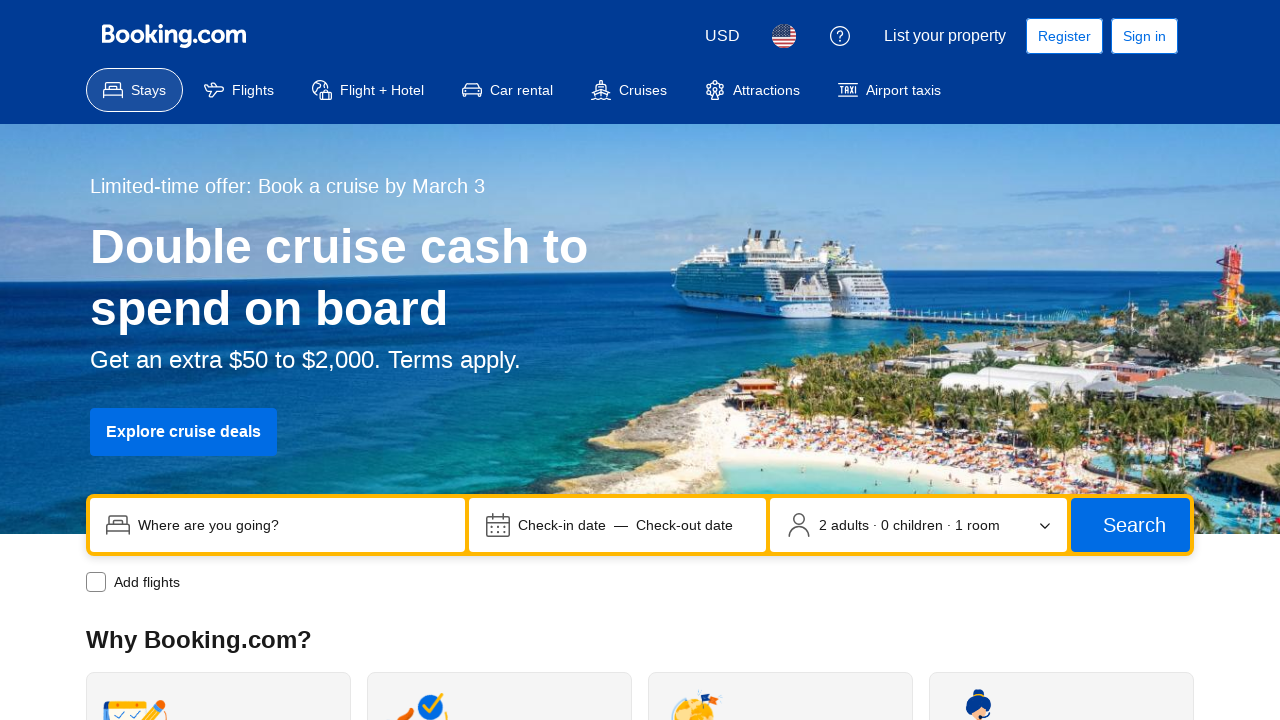

Page fully loaded (domcontentloaded state reached)
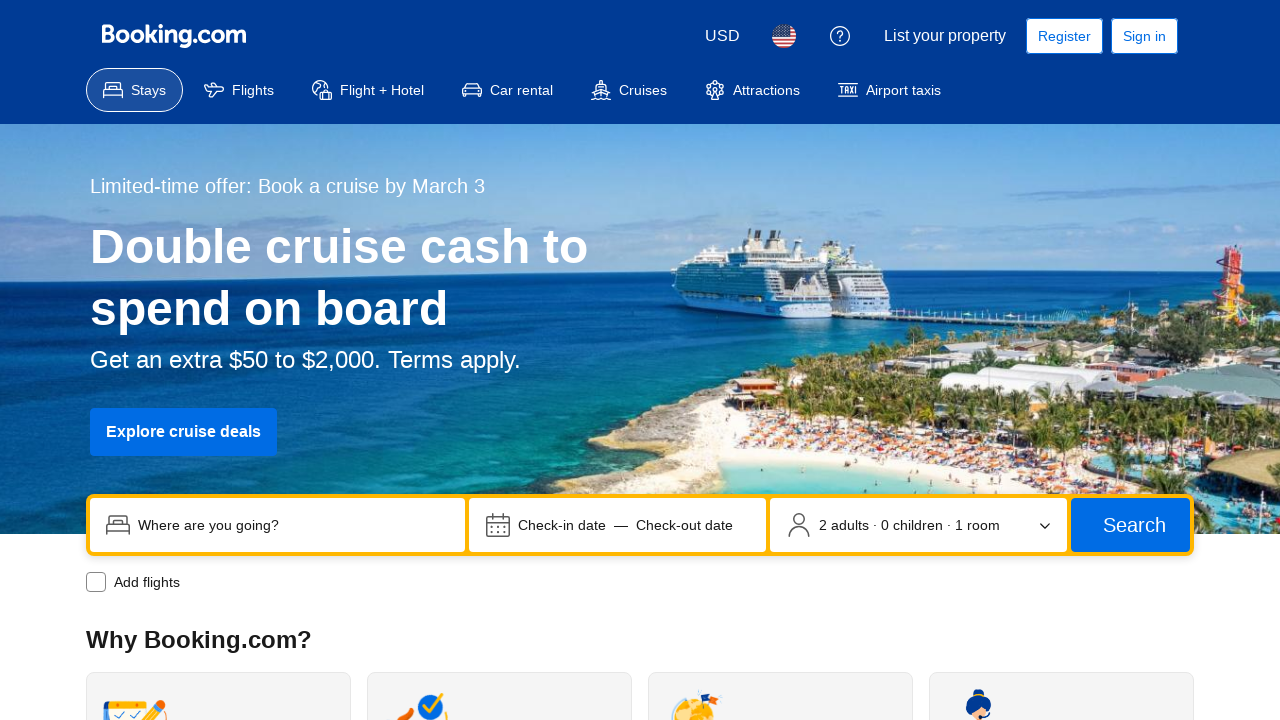

Retrieved page title: 'Booking.com | Official site | The best hotels, flights, car rentals & accommodations'
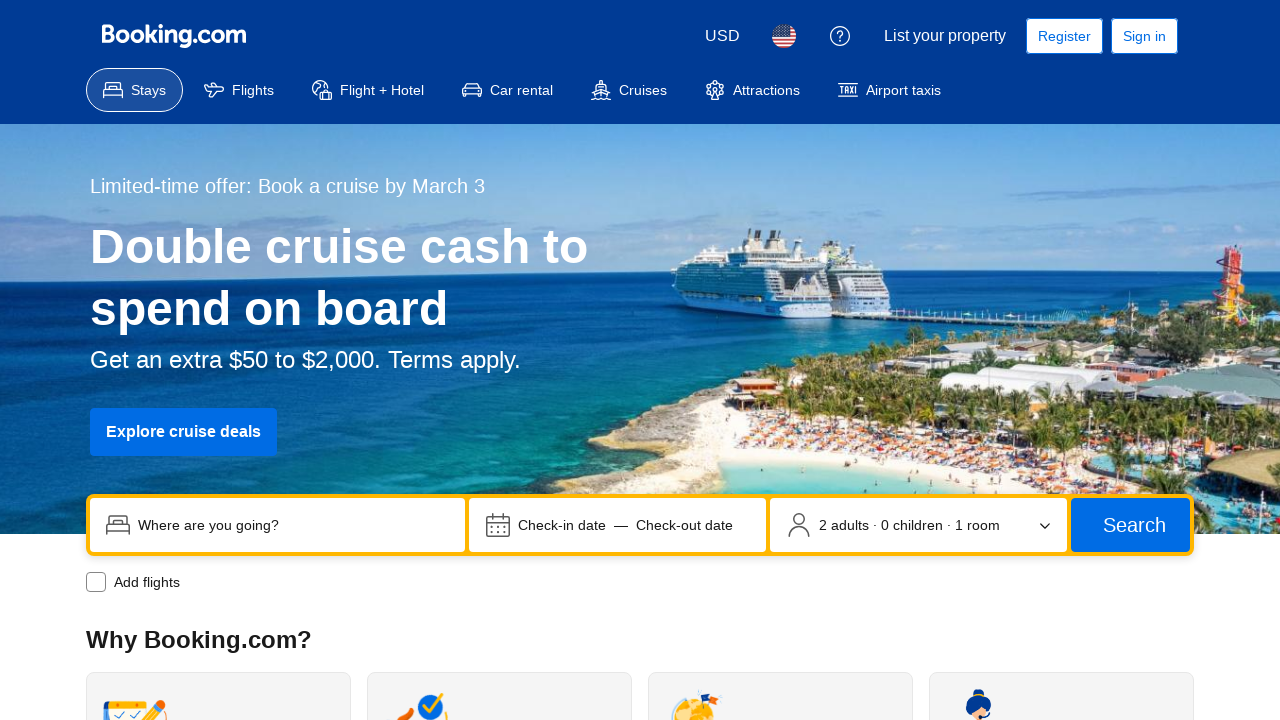

Page title matches expected value - assertion passed
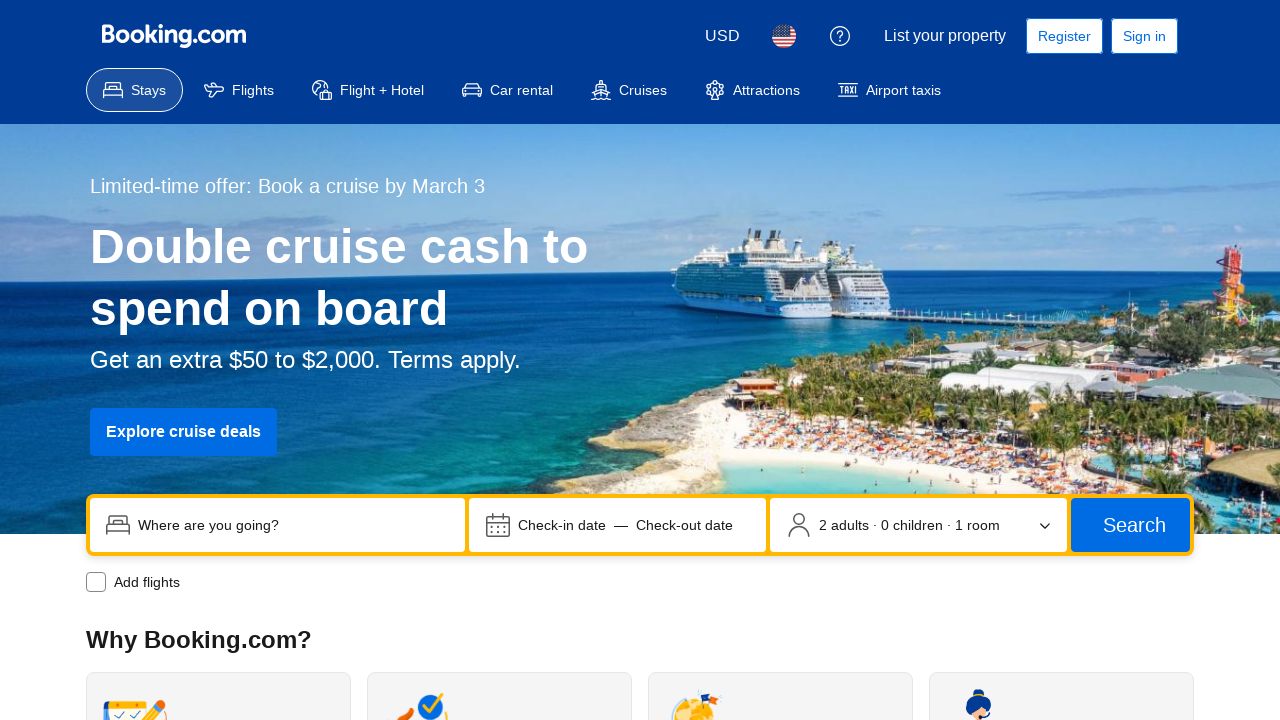

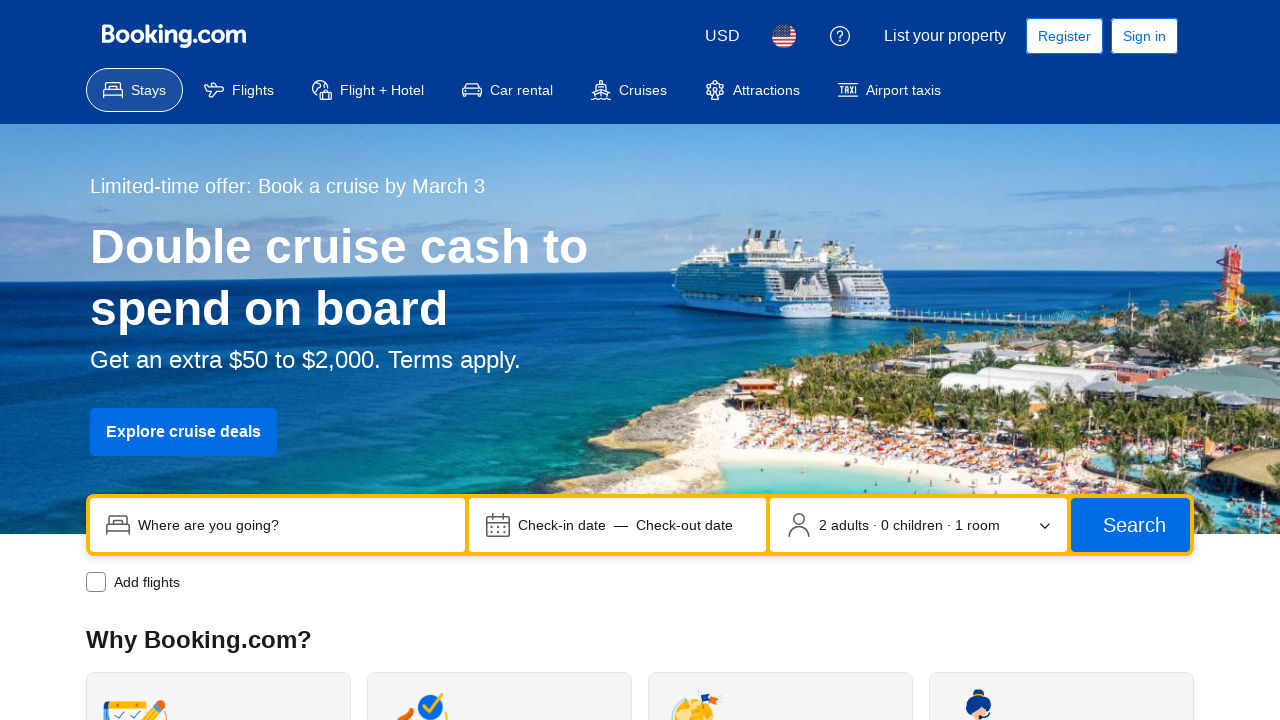